Tests form interaction on a practice automation page by filling a name field and clicking a confirm button to trigger a confirmation dialog

Starting URL: https://rahulshettyacademy.com/AutomationPractice/

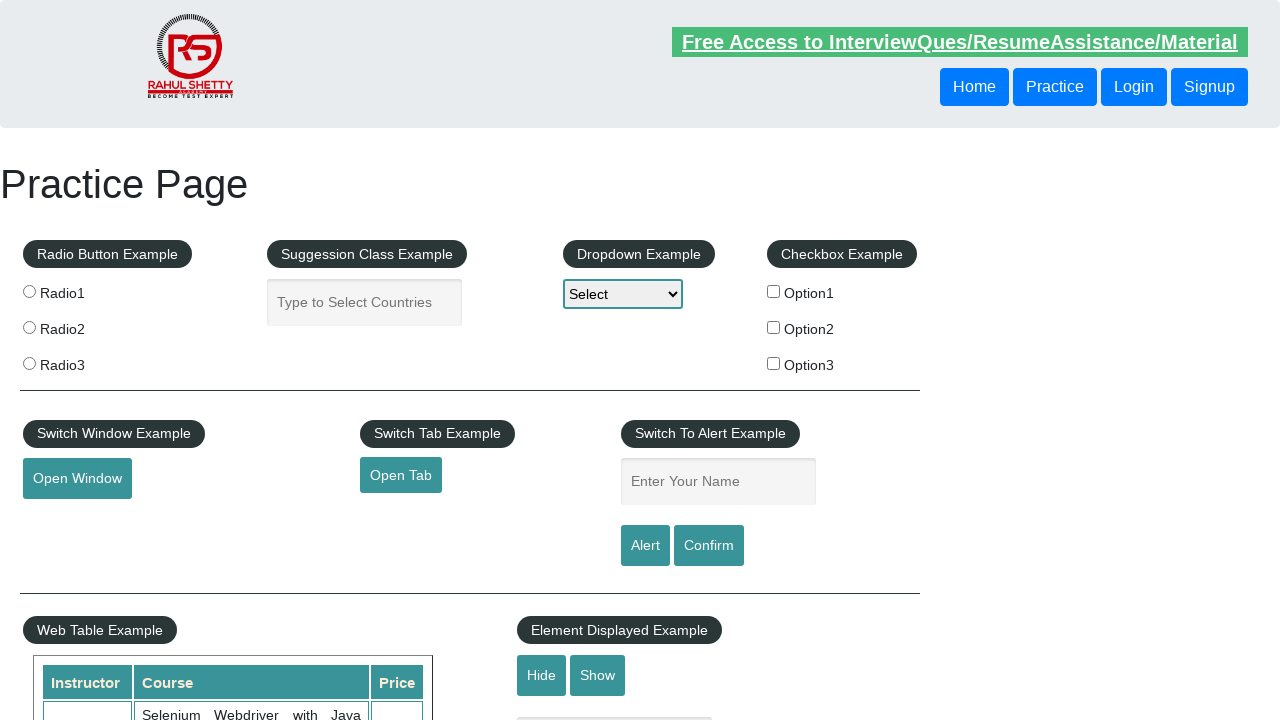

Filled name field with 'bhawana' on #name
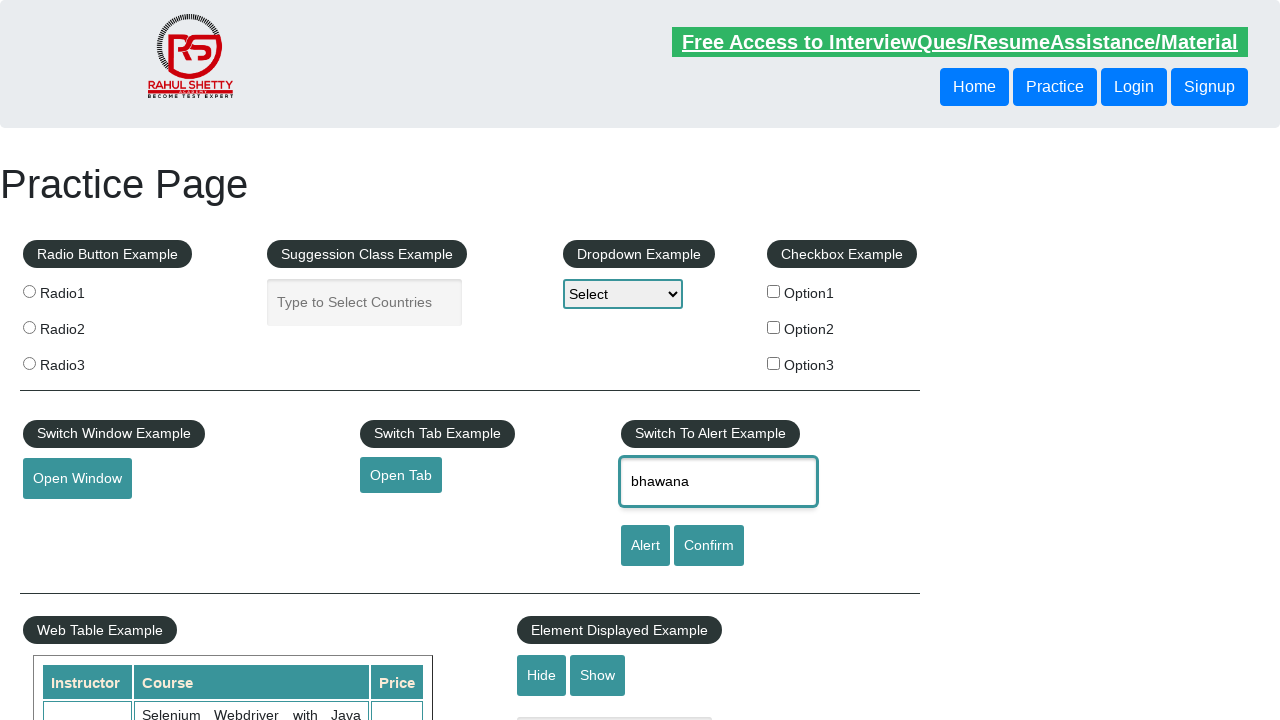

Clicked confirm button to trigger confirmation dialog at (709, 546) on #confirmbtn
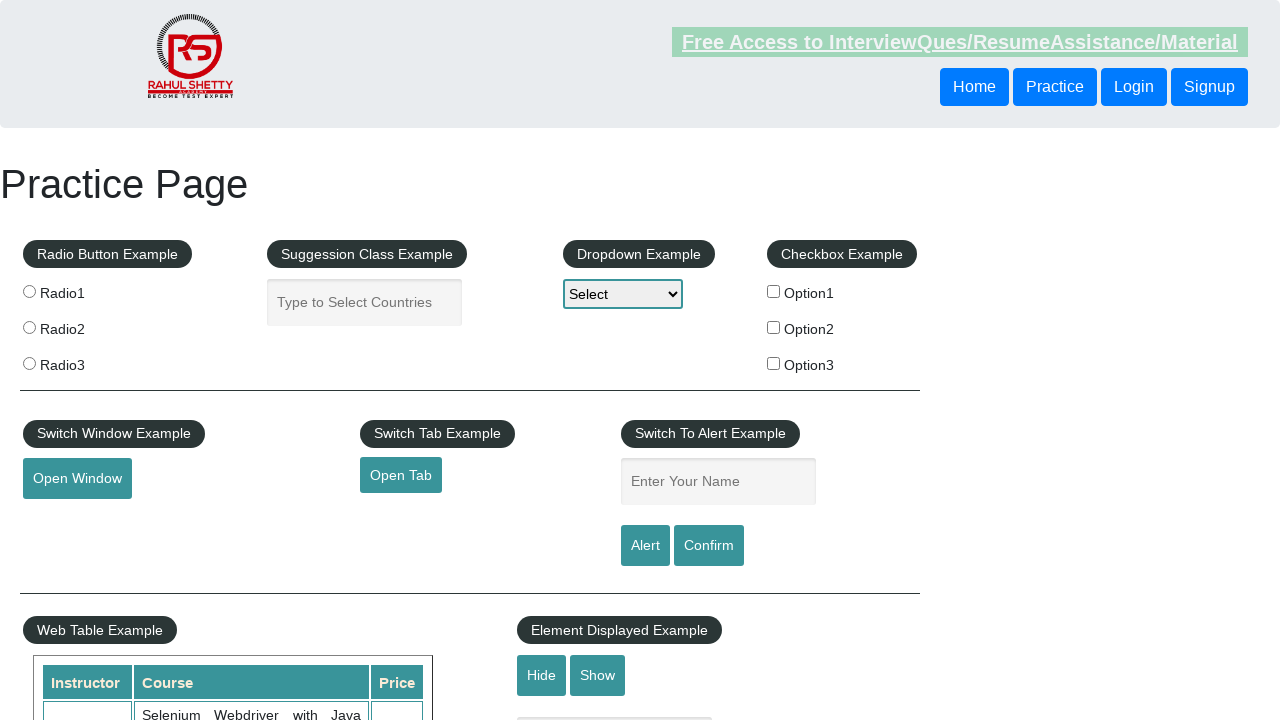

Waited for confirmation dialog to appear
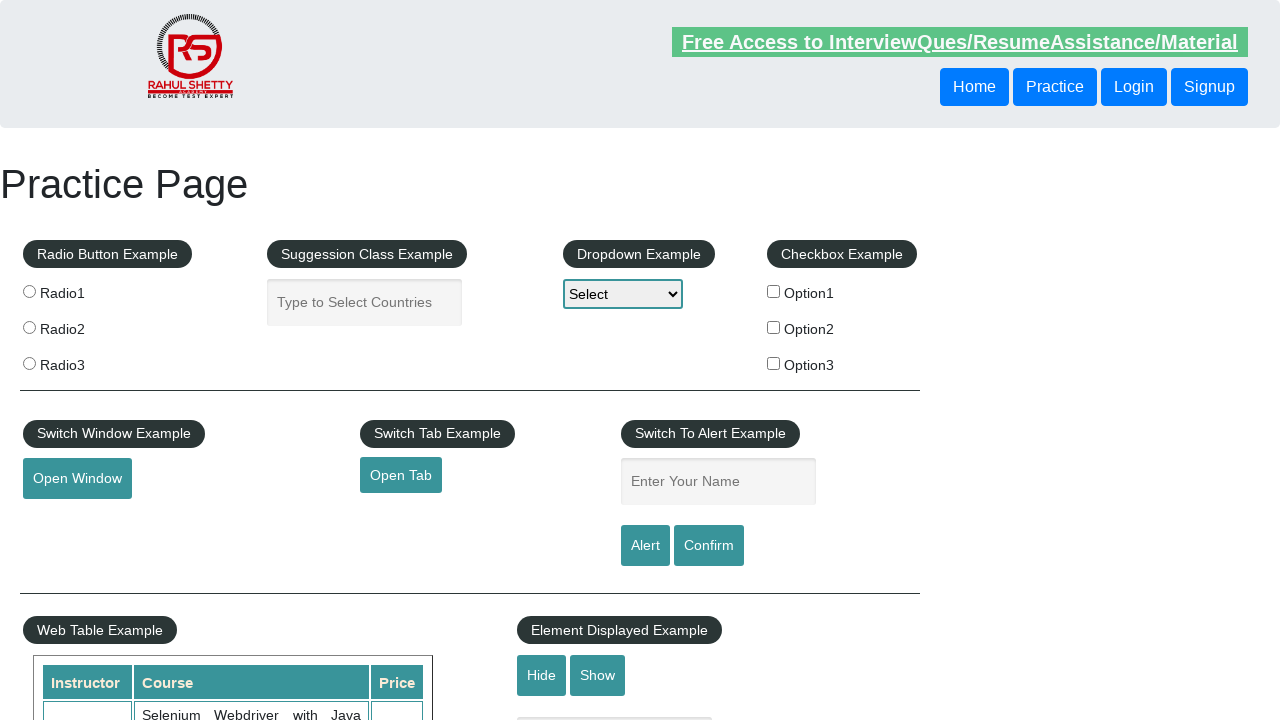

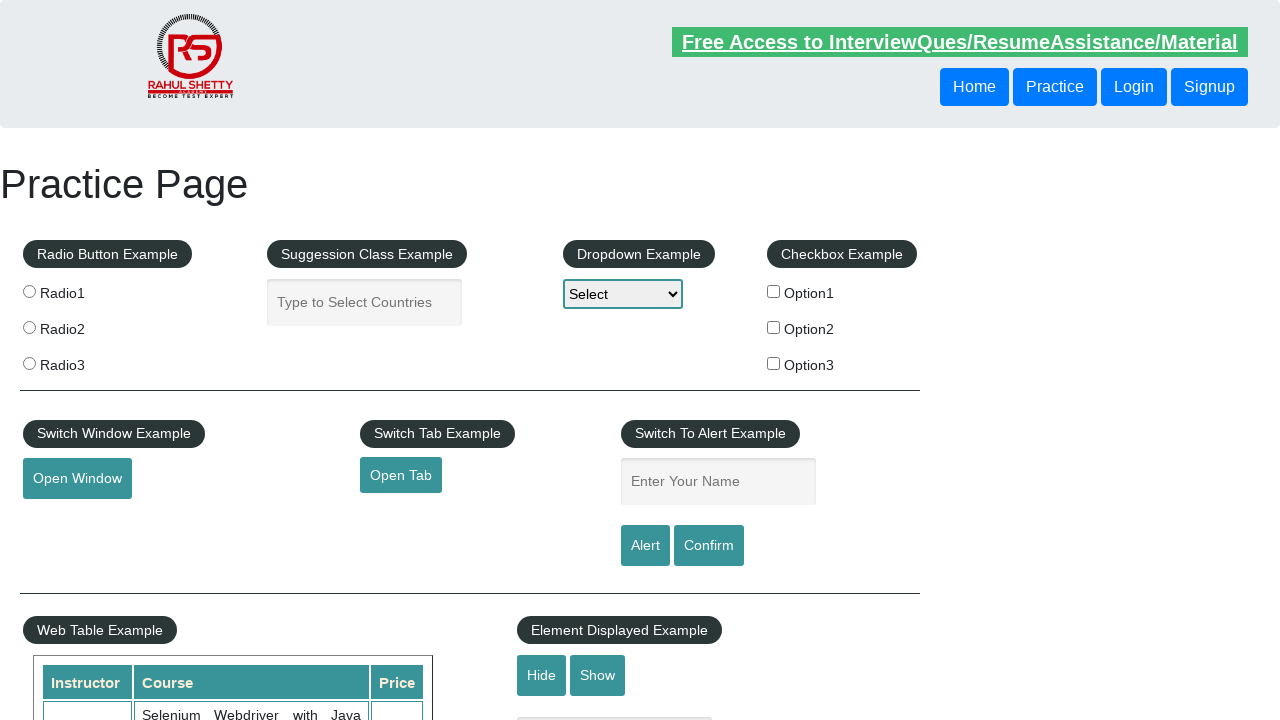